Tests alert confirmation functionality by clicking a confirm button and accepting the alert dialog

Starting URL: https://demoqa.com/alerts

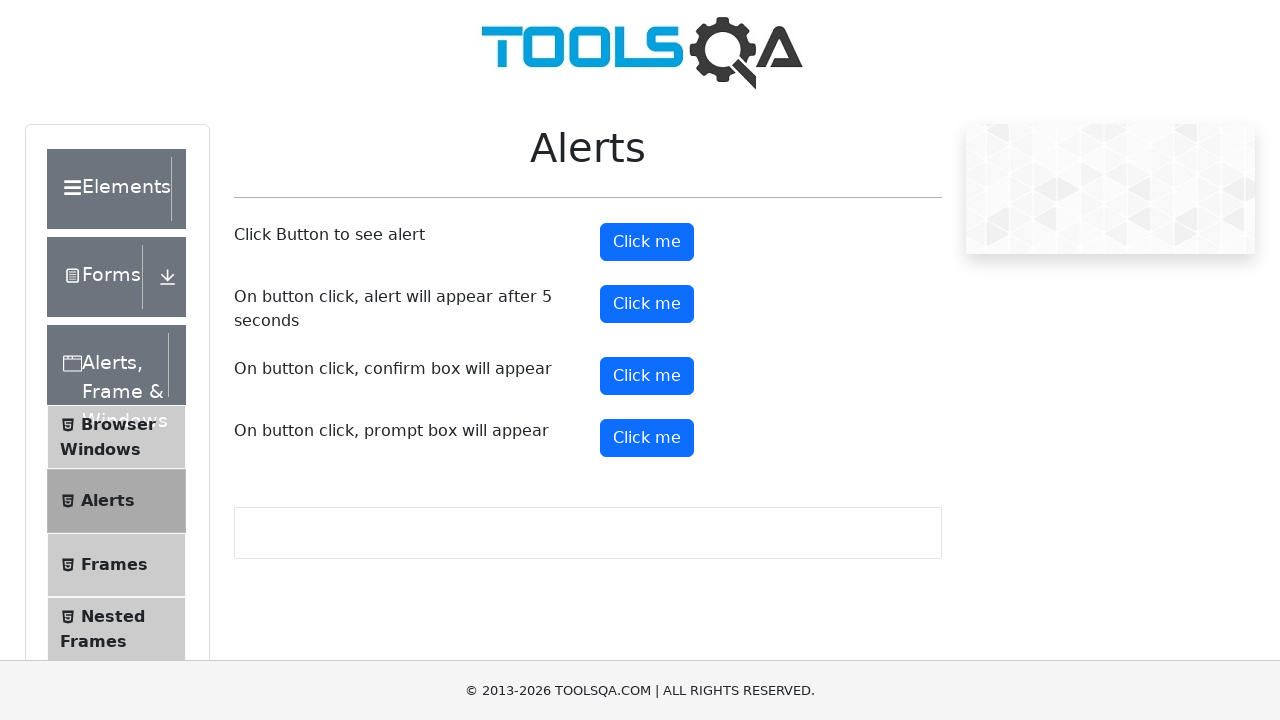

Clicked confirm button to trigger alert dialog at (647, 376) on button#confirmButton
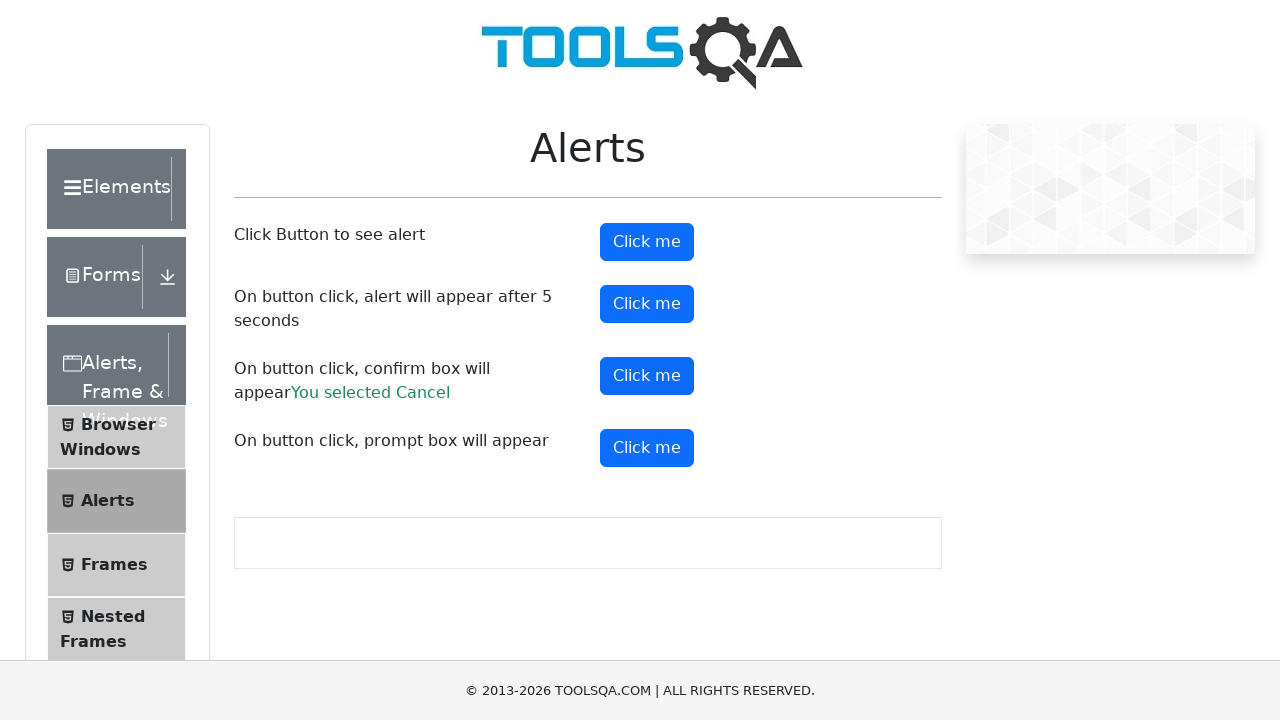

Set up dialog handler to accept confirmation alert
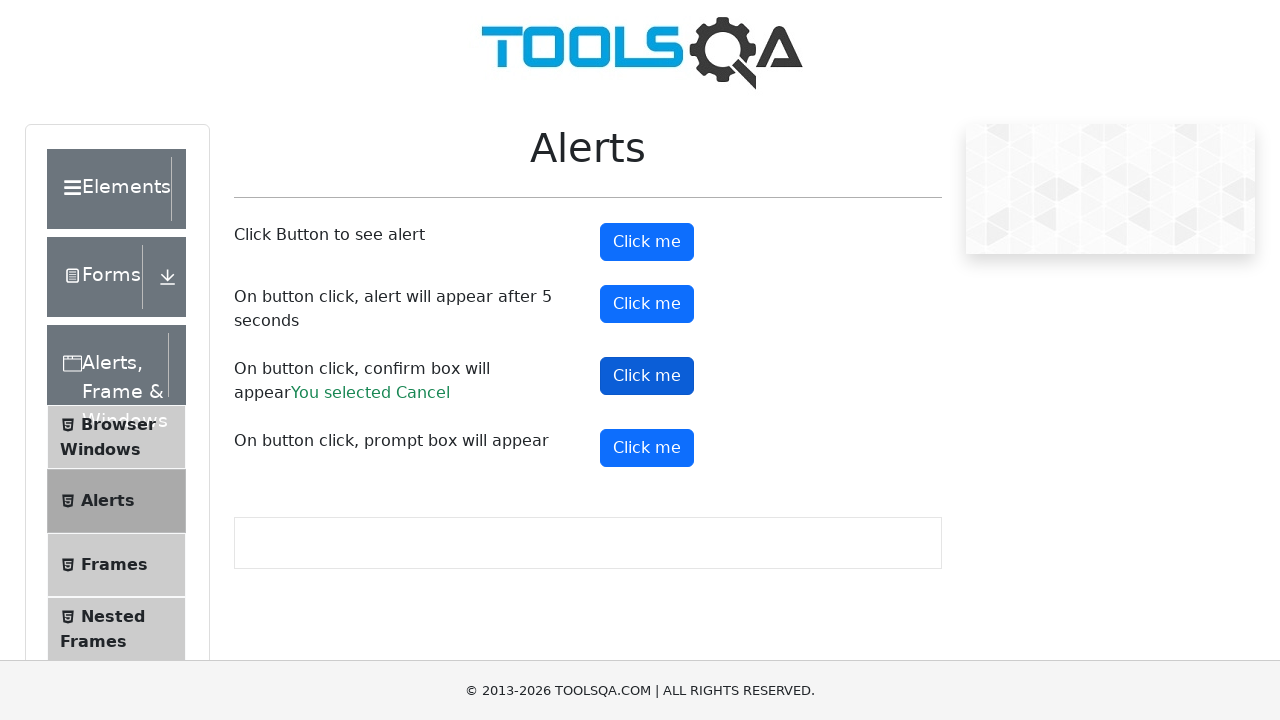

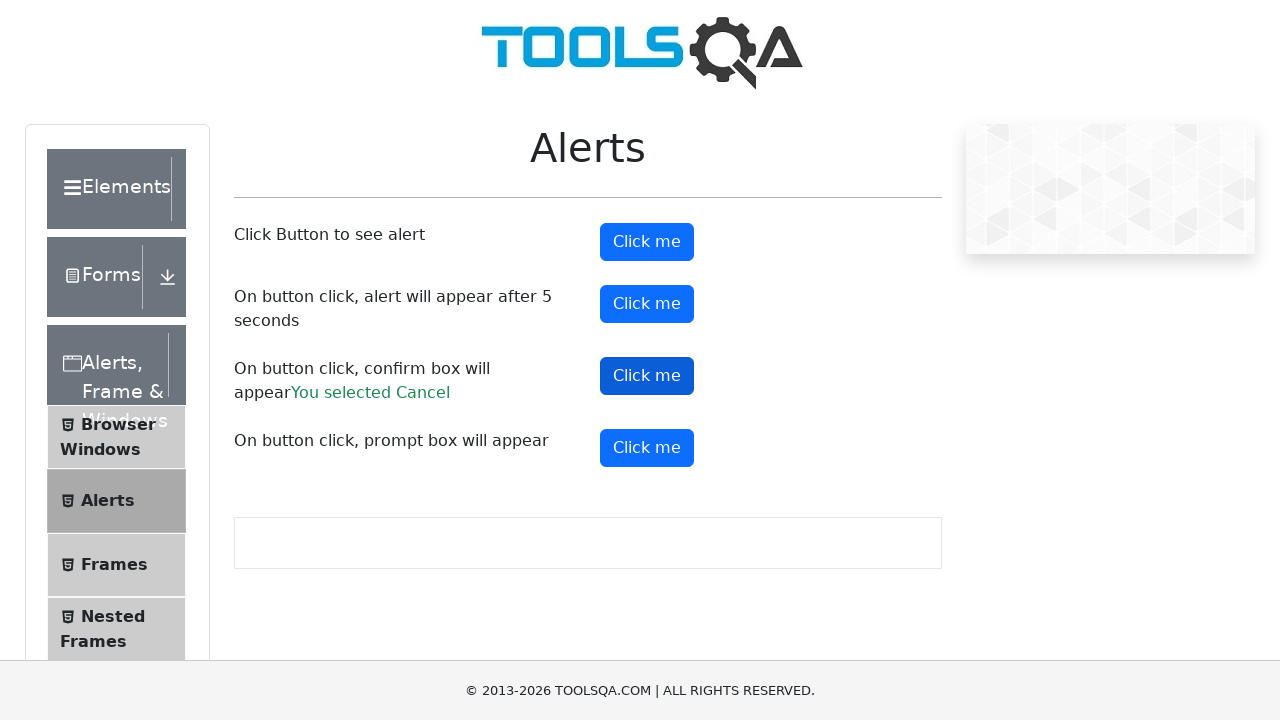